Tests drag and drop functionality by dragging a small circle element onto a larger target circle and verifying the success message appears.

Starting URL: https://demos.telerik.com/aspnet-ajax/dragdropmanager/overview/defaultcs.aspx

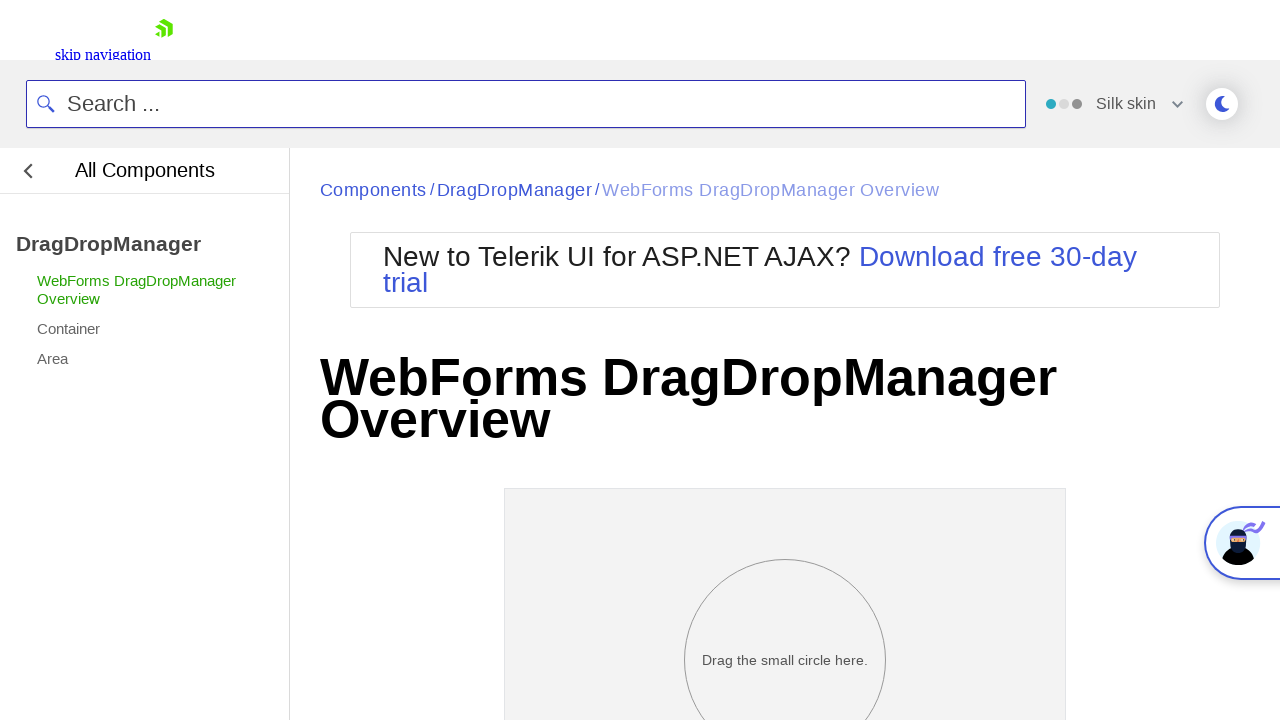

Waited for draggable small circle element to be visible
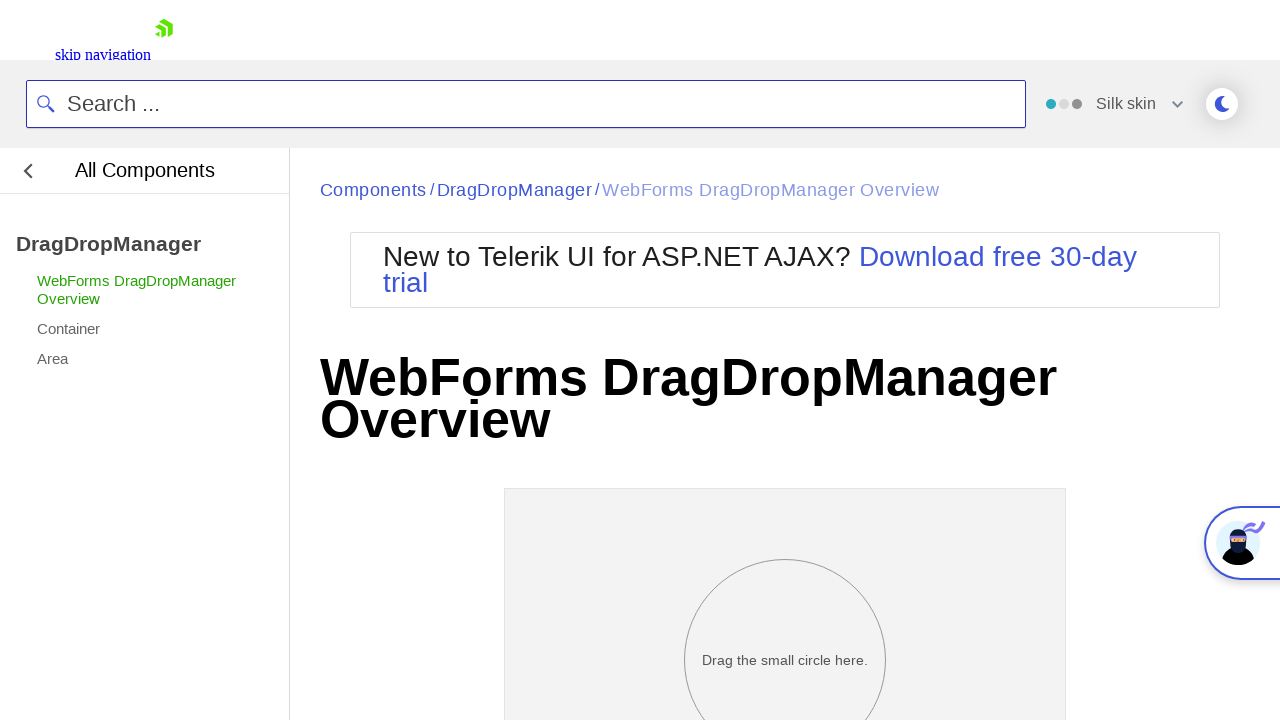

Located the small circle draggable element
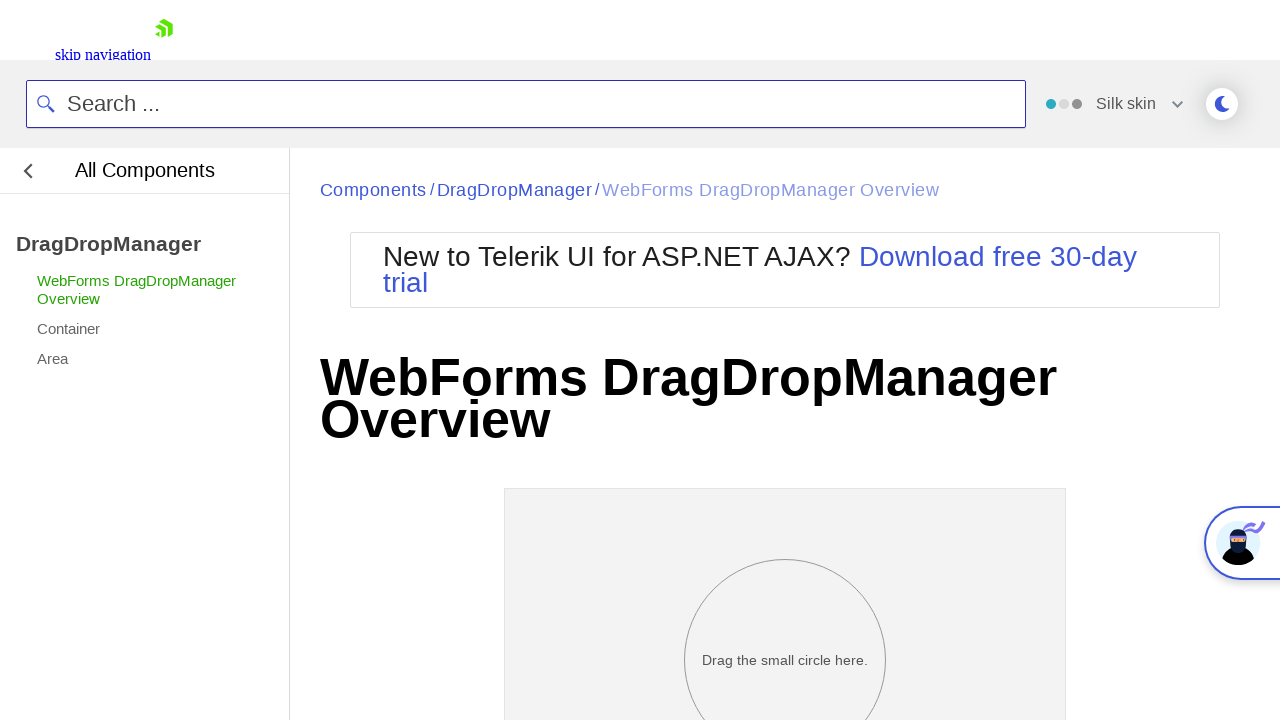

Located the large circle target drop zone
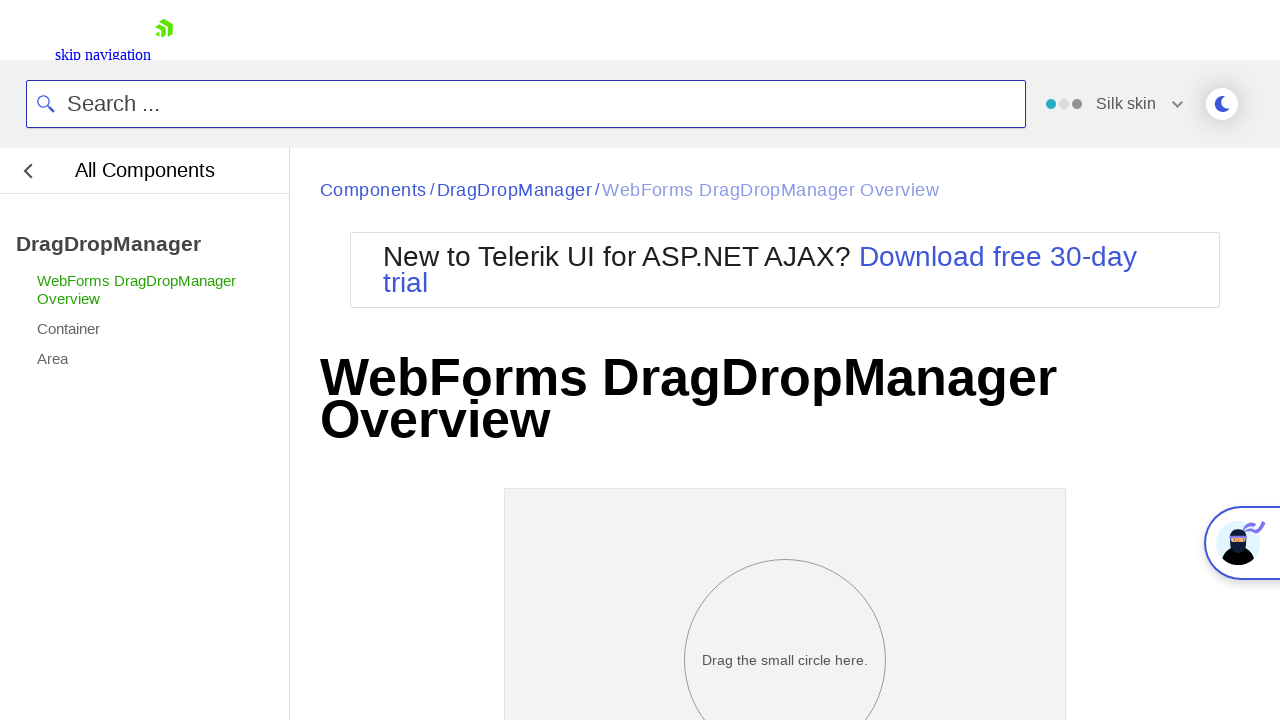

Dragged small circle onto large target circle at (785, 173)
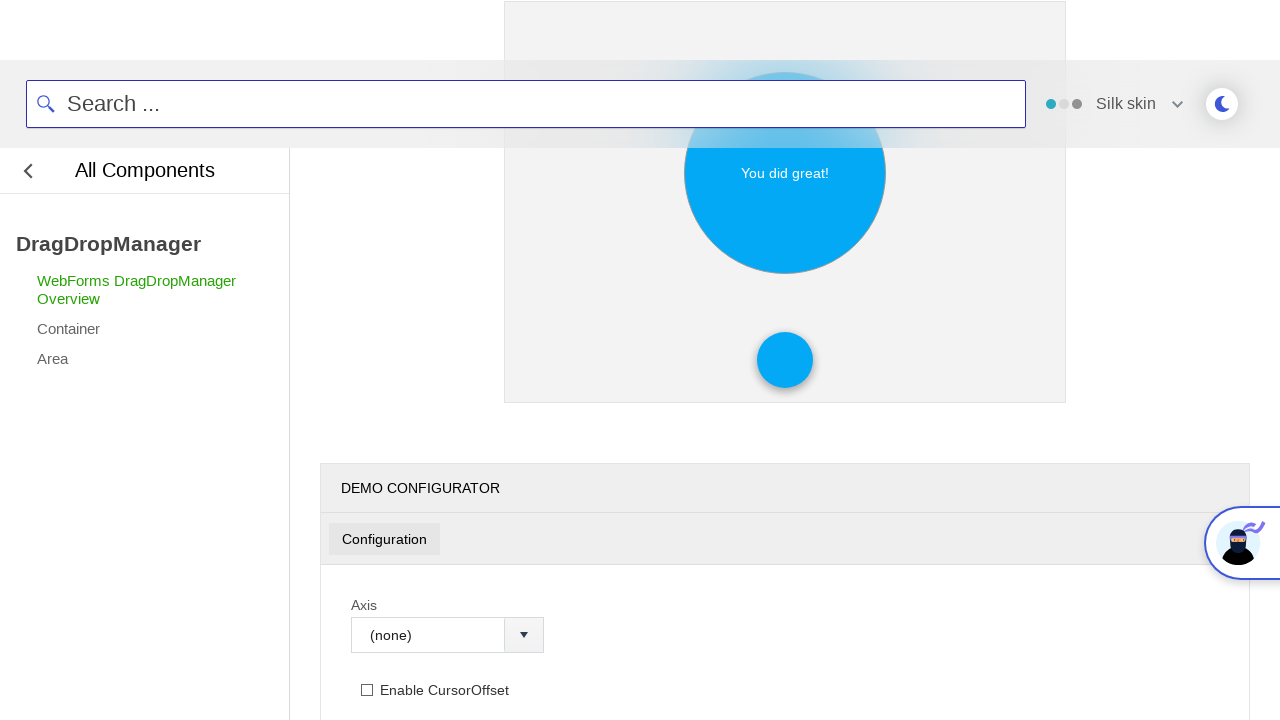

Verified success message 'You did great!' appeared in target circle
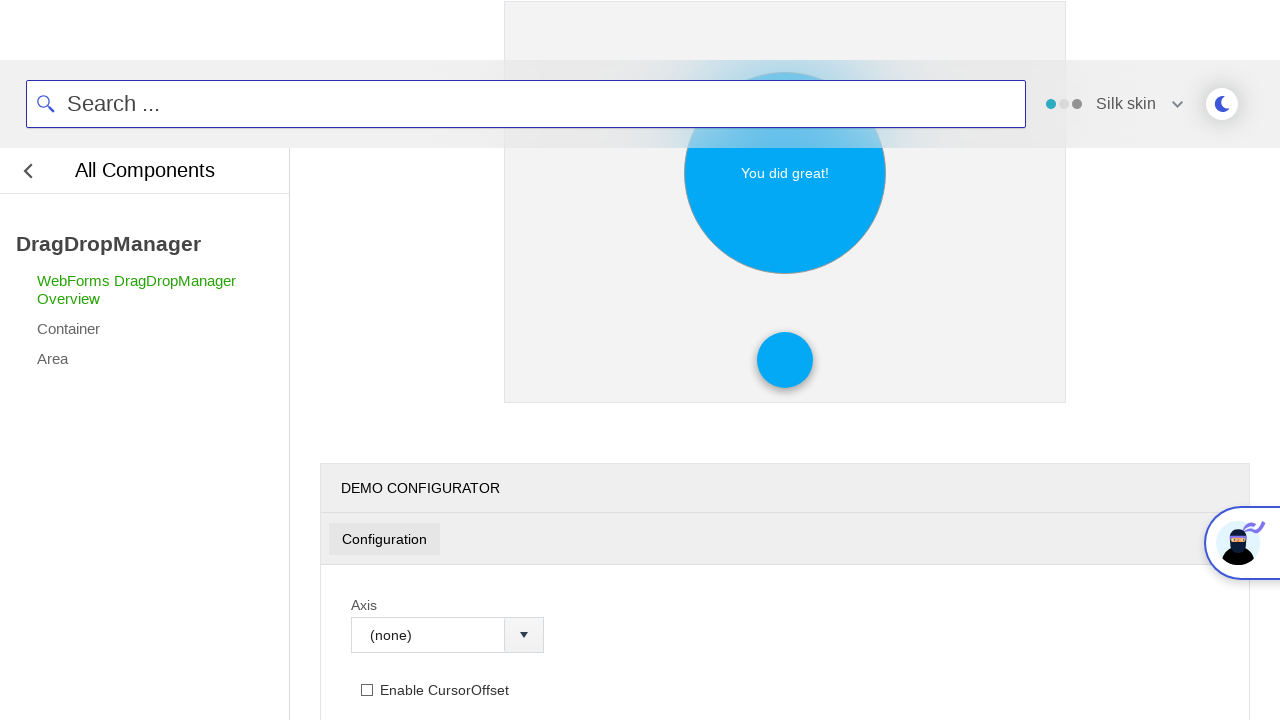

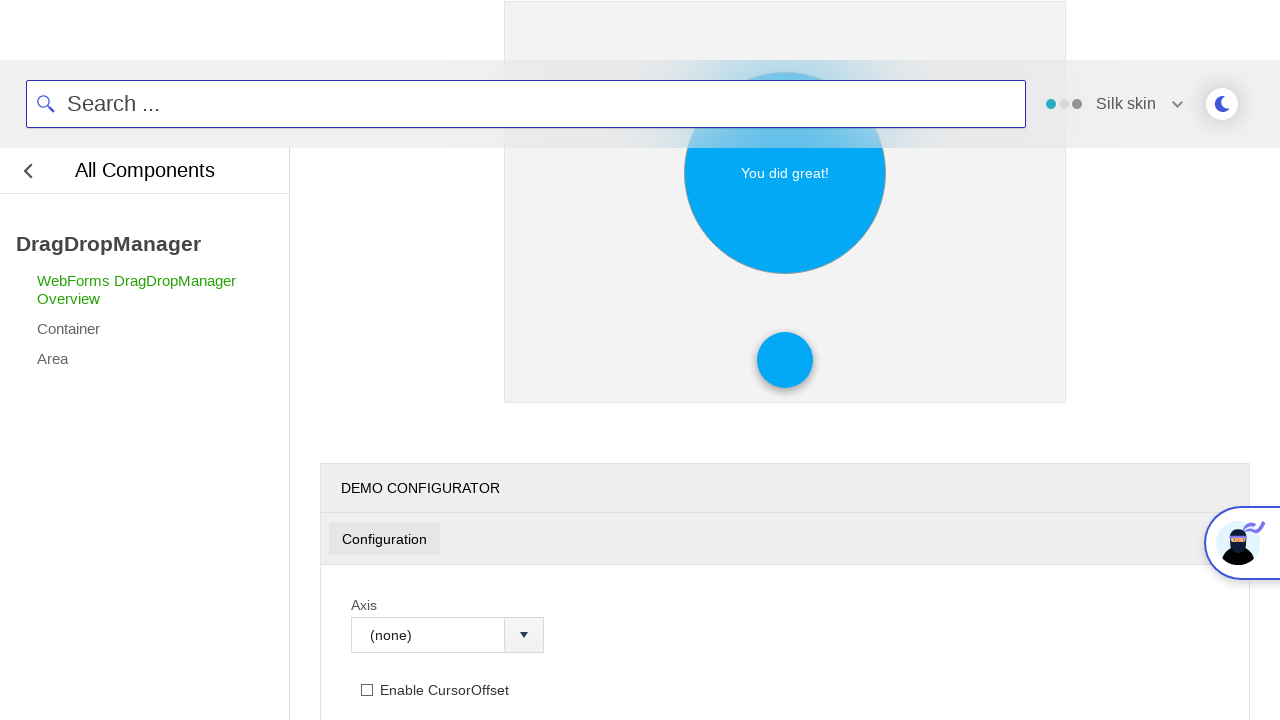